Tests the update user functionality by entering a username and new user data, then executing the API request through the Swagger UI

Starting URL: https://petstore.swagger.io/

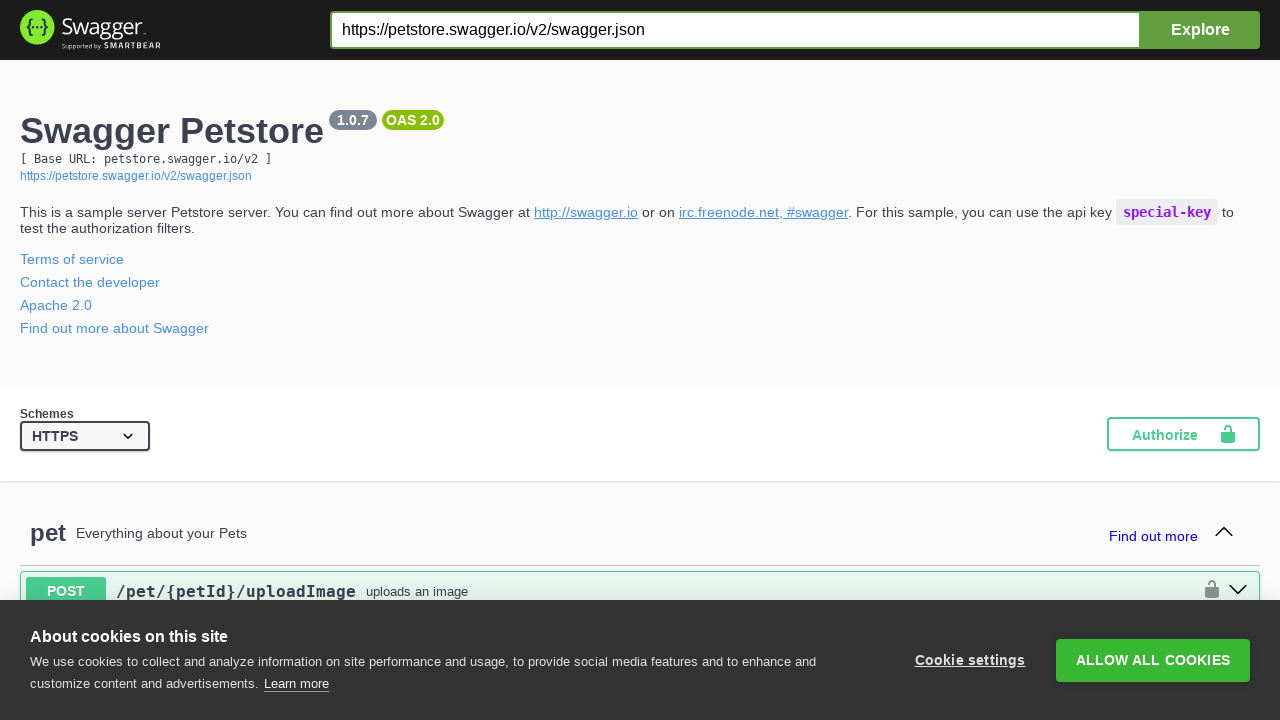

Clicked on update user endpoint div at (640, 360) on xpath=/html/body/div/section/div[2]/div[2]/div[4]/section/div/span[3]/div/div/di
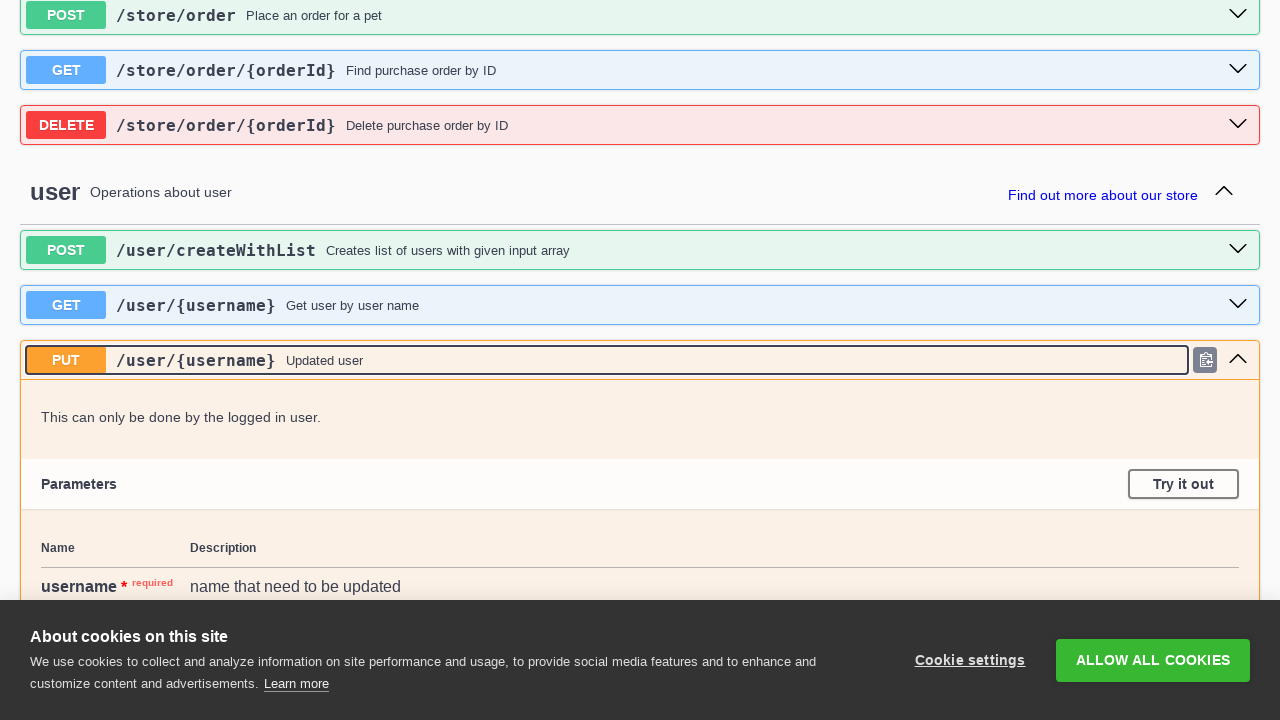

Clicked 'Try it out' button to enable request editing at (1184, 484) on xpath=/html/body/div/section/div[2]/div[2]/div[4]/section/div/span[3]/div/div/di
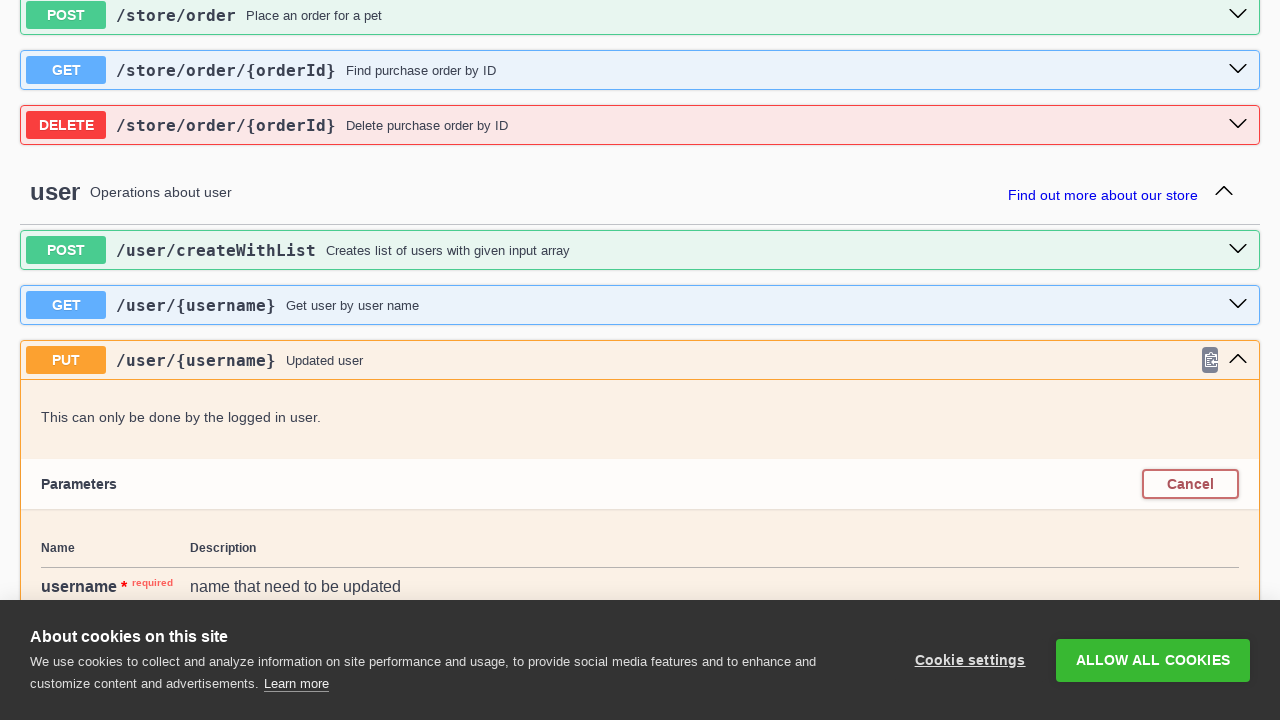

Filled username field with 'testuser456' on xpath=/html/body/div/section/div[2]/div[2]/div[4]/section/div/span[3]/div/div/di
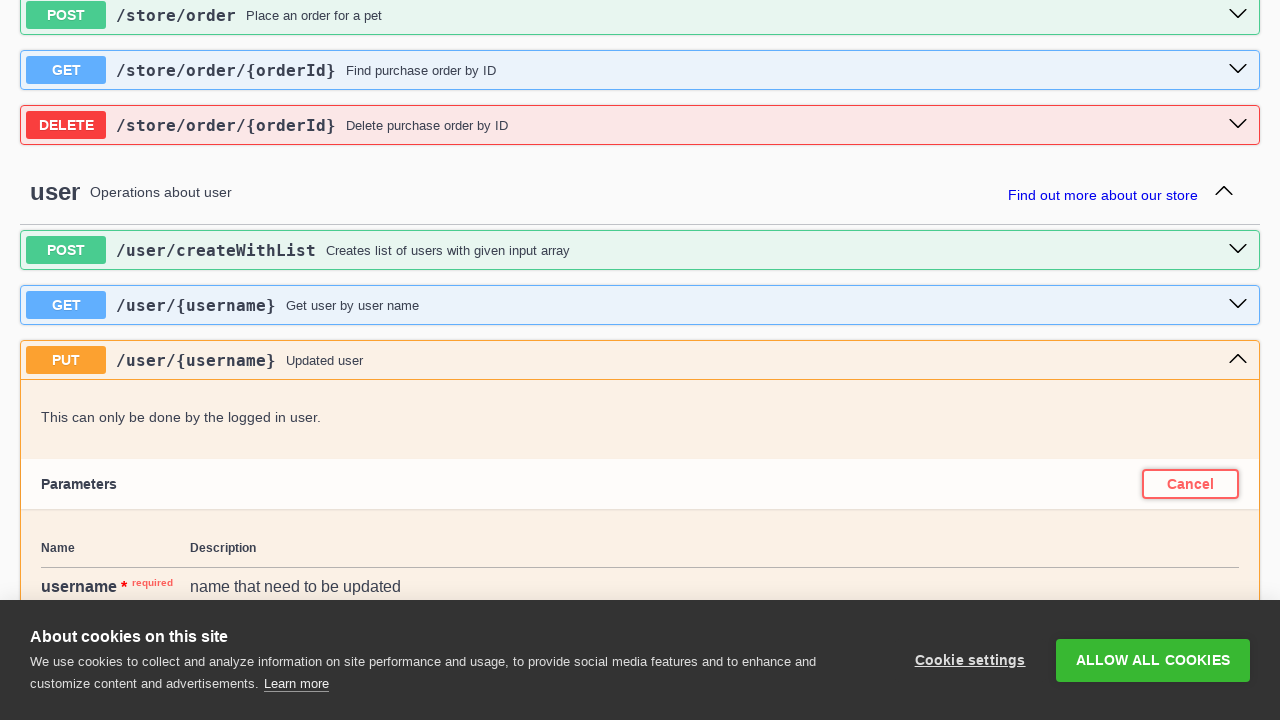

Filled model data field with updated user information on xpath=/html/body/div/section/div[2]/div[2]/div[4]/section/div/span[3]/div/div/di
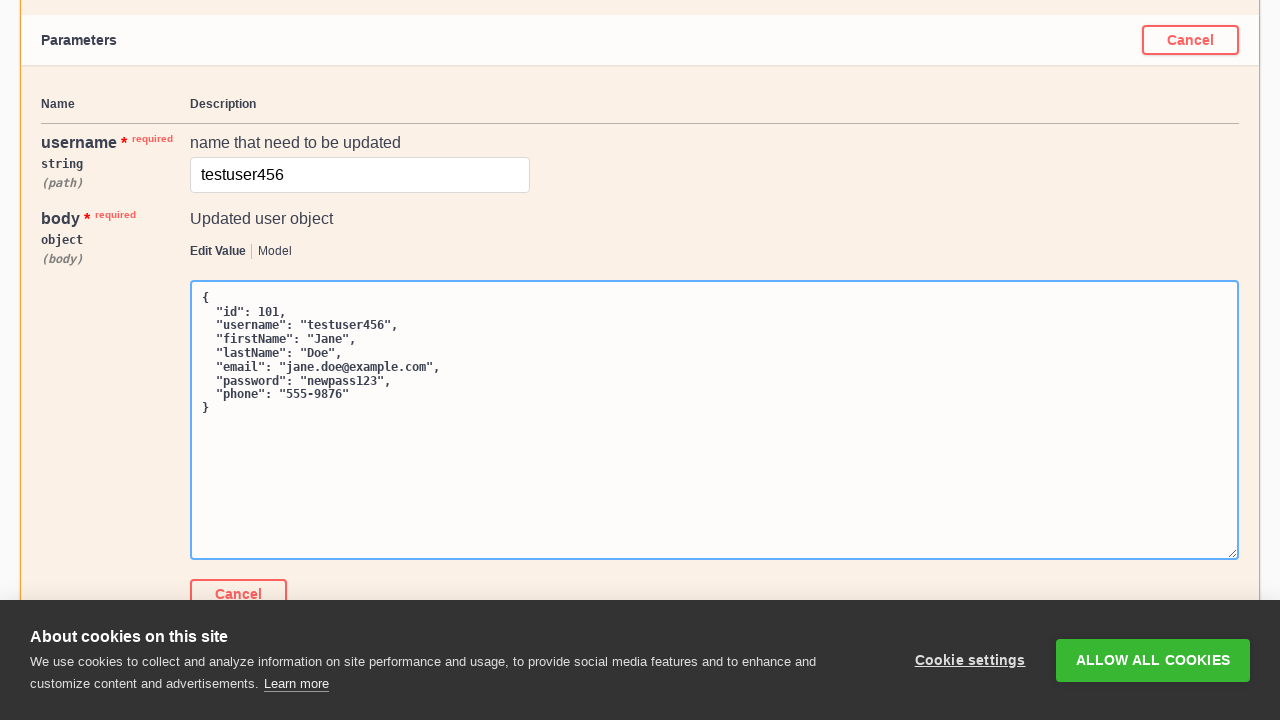

Clicked 'Execute' button to send the update API request at (640, 360) on xpath=/html/body/div/section/div[2]/div[2]/div[4]/section/div/span[3]/div/div/di
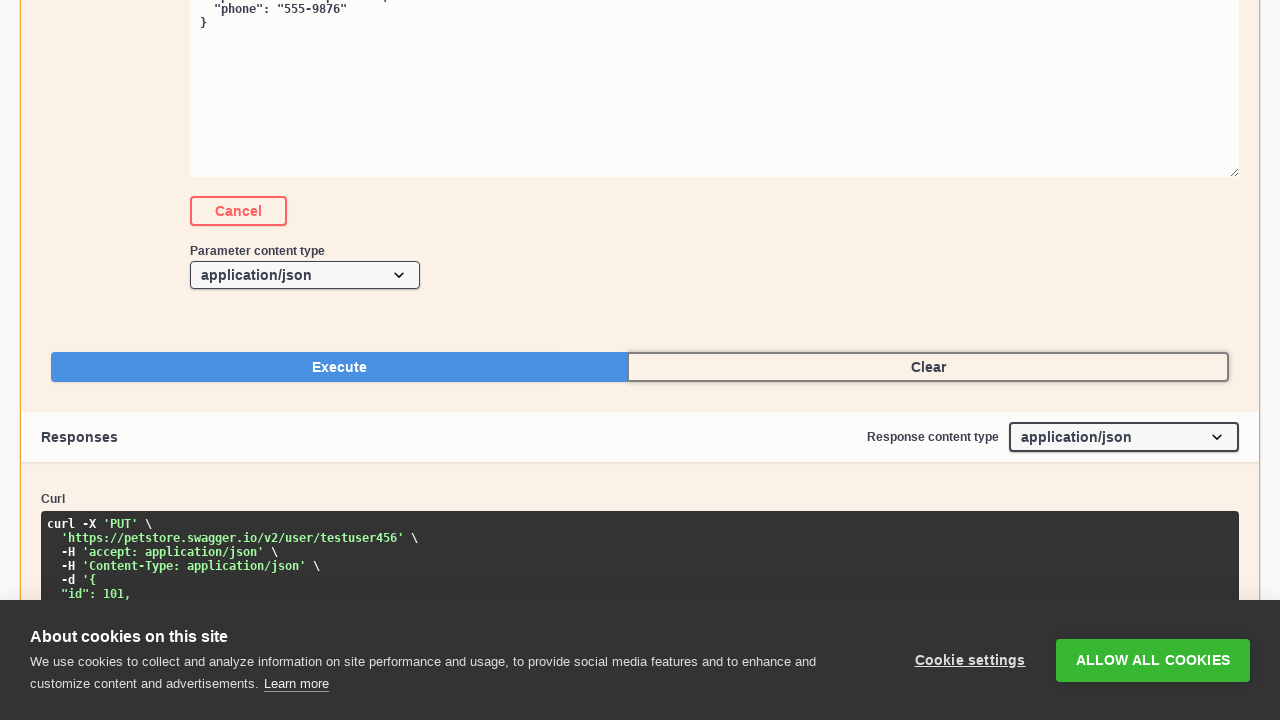

API response received and displayed
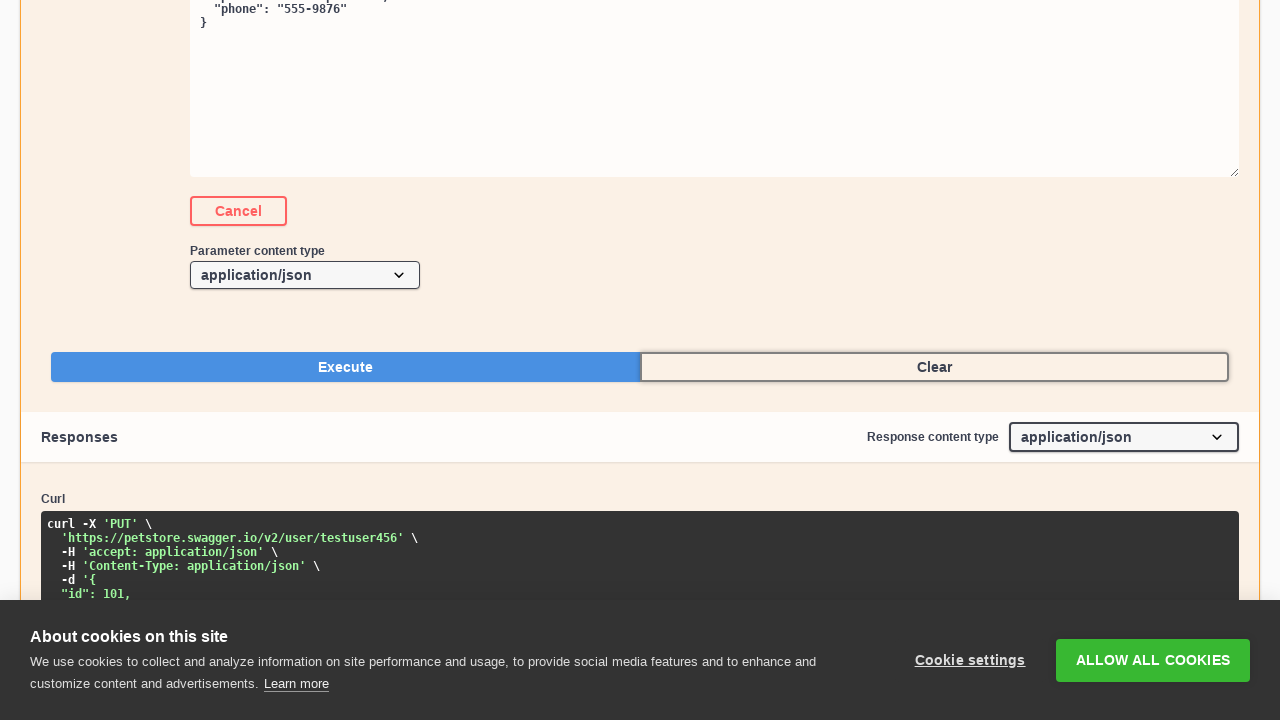

Clicked cancel button to close the request editor at (1190, 360) on xpath=/html/body/div/section/div[2]/div[2]/div[4]/section/div/span[3]/div/div/di
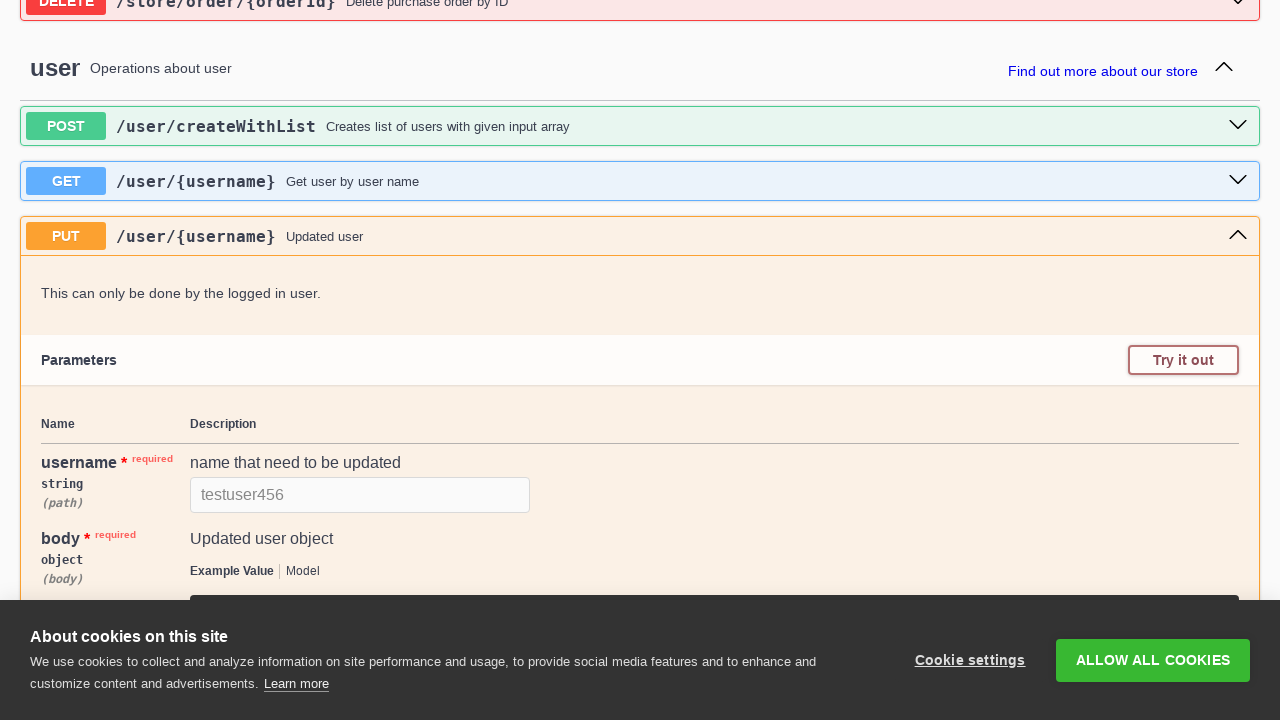

Clicked close button to collapse the update user endpoint section at (640, 236) on xpath=/html/body/div/section/div[2]/div[2]/div[4]/section/div/span[3]/div/div/di
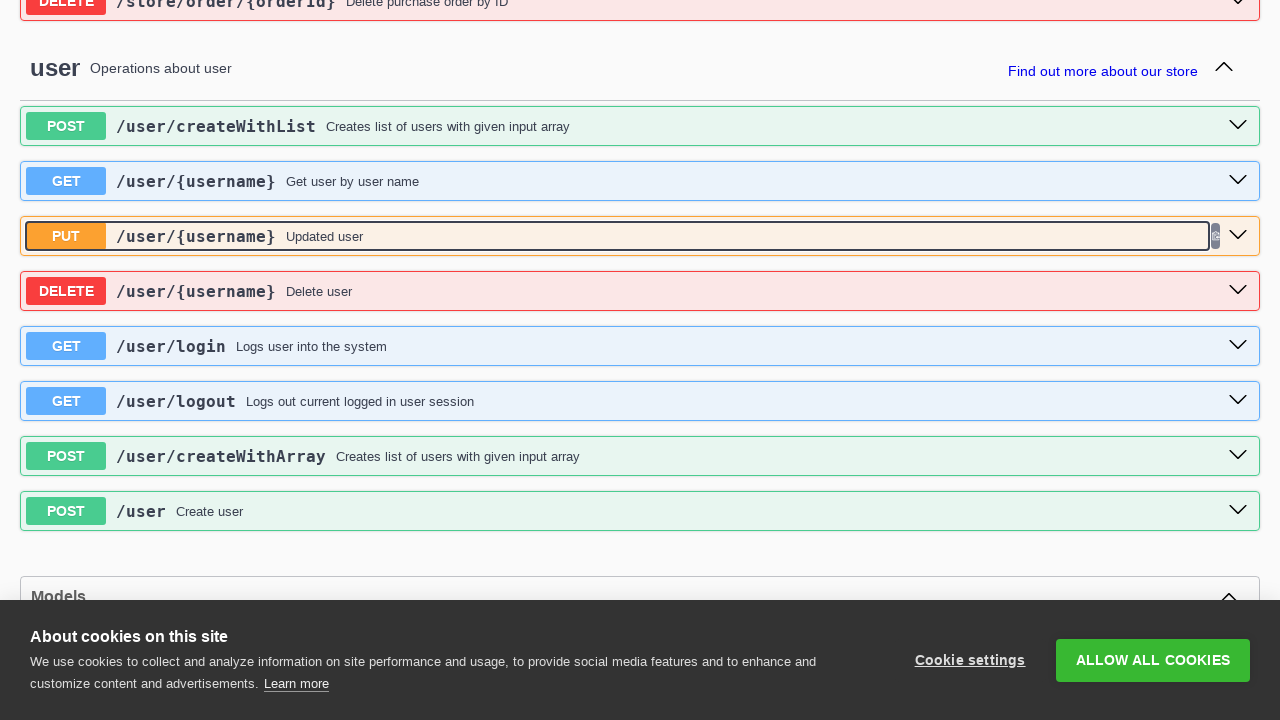

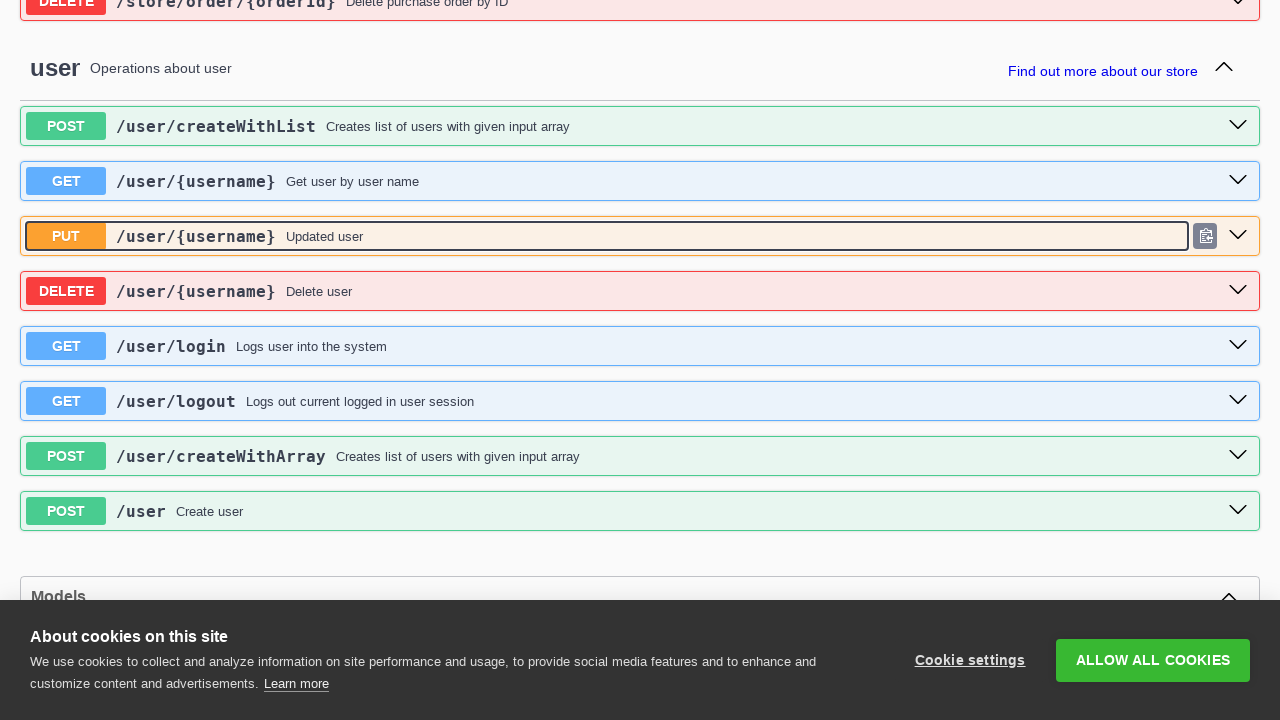